Tests checkbox functionality by locating two checkboxes and clicking them if they are not already selected

Starting URL: https://the-internet.herokuapp.com/checkboxes

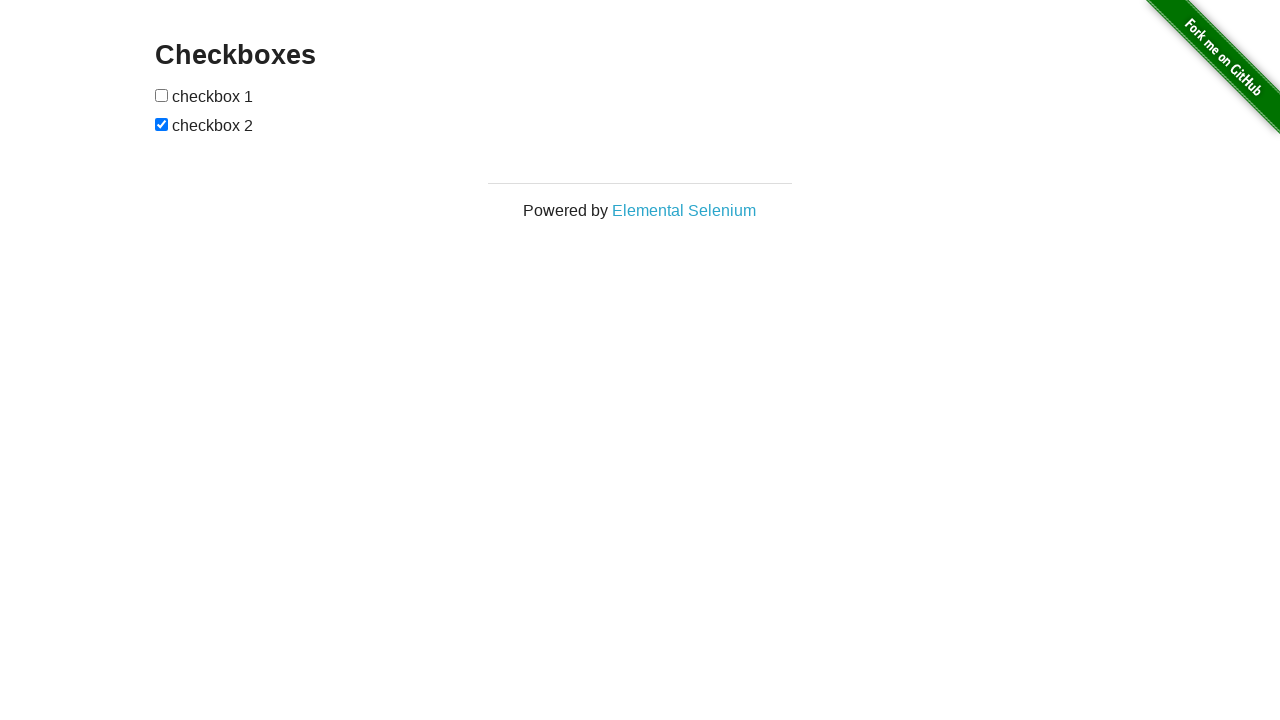

Located first checkbox element
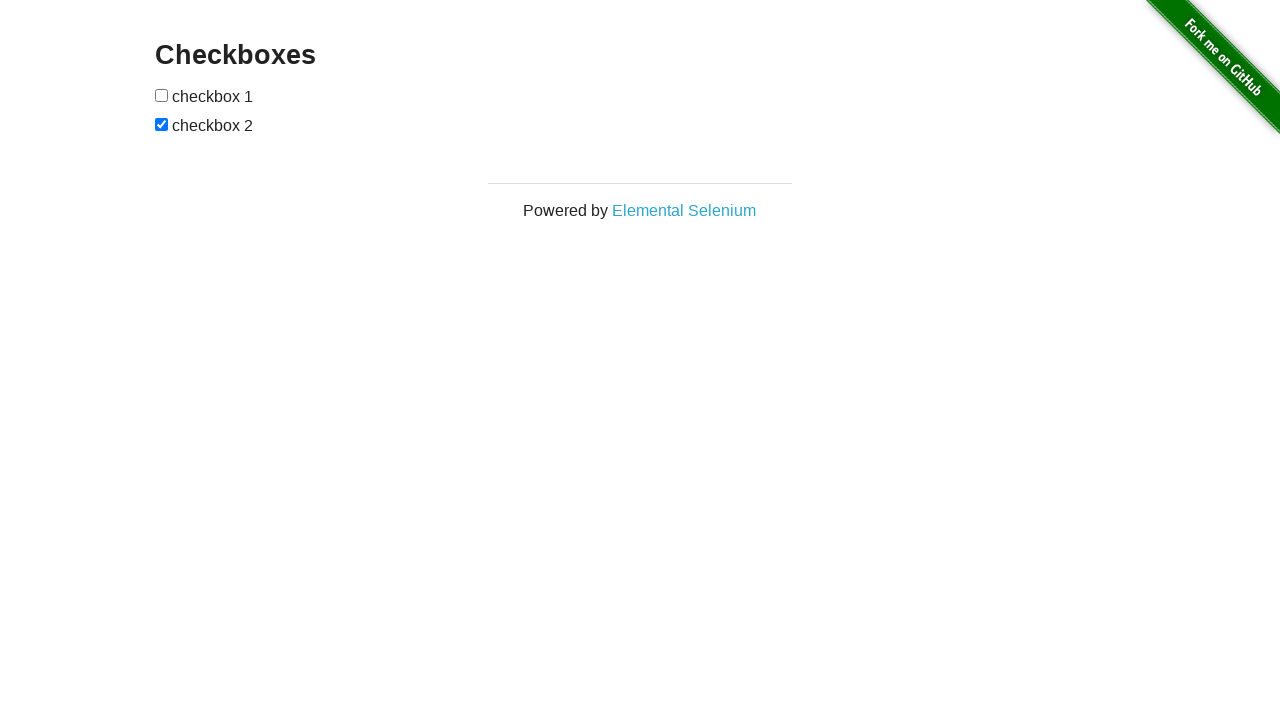

First checkbox is not checked, proceeding to click
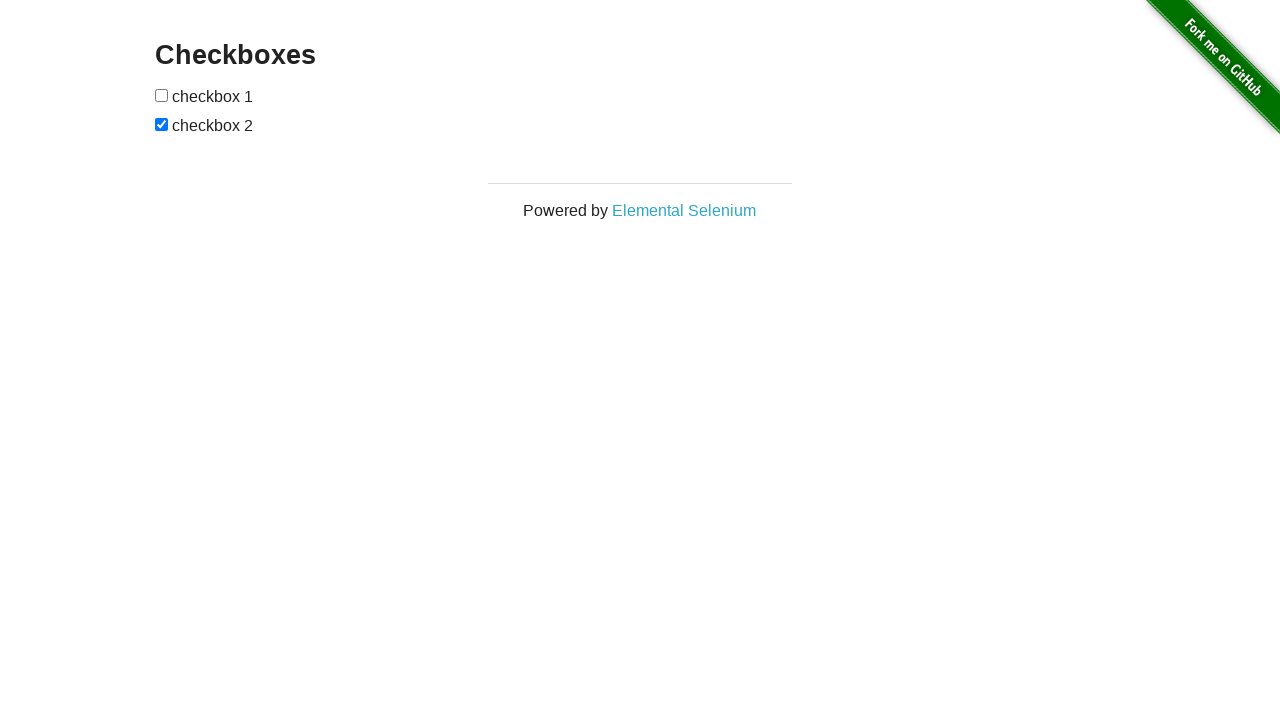

Clicked first checkbox to select it at (162, 95) on (//input[@type='checkbox'])[1]
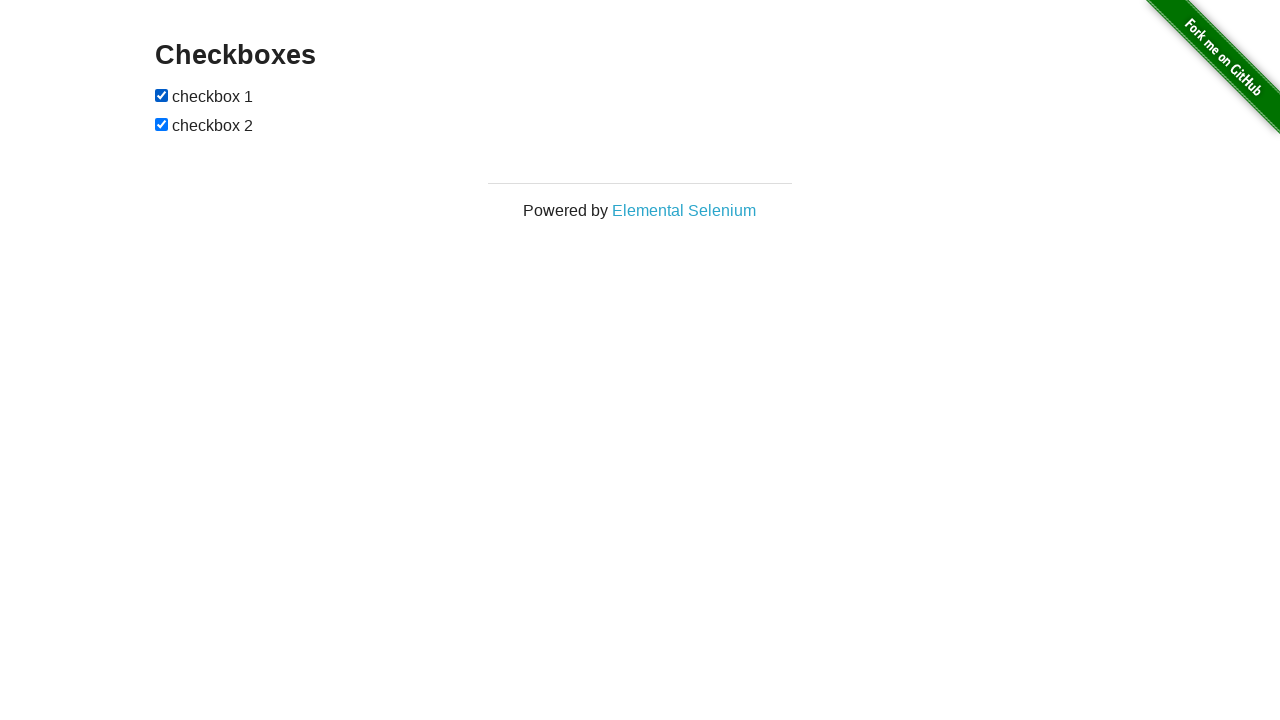

Located second checkbox element
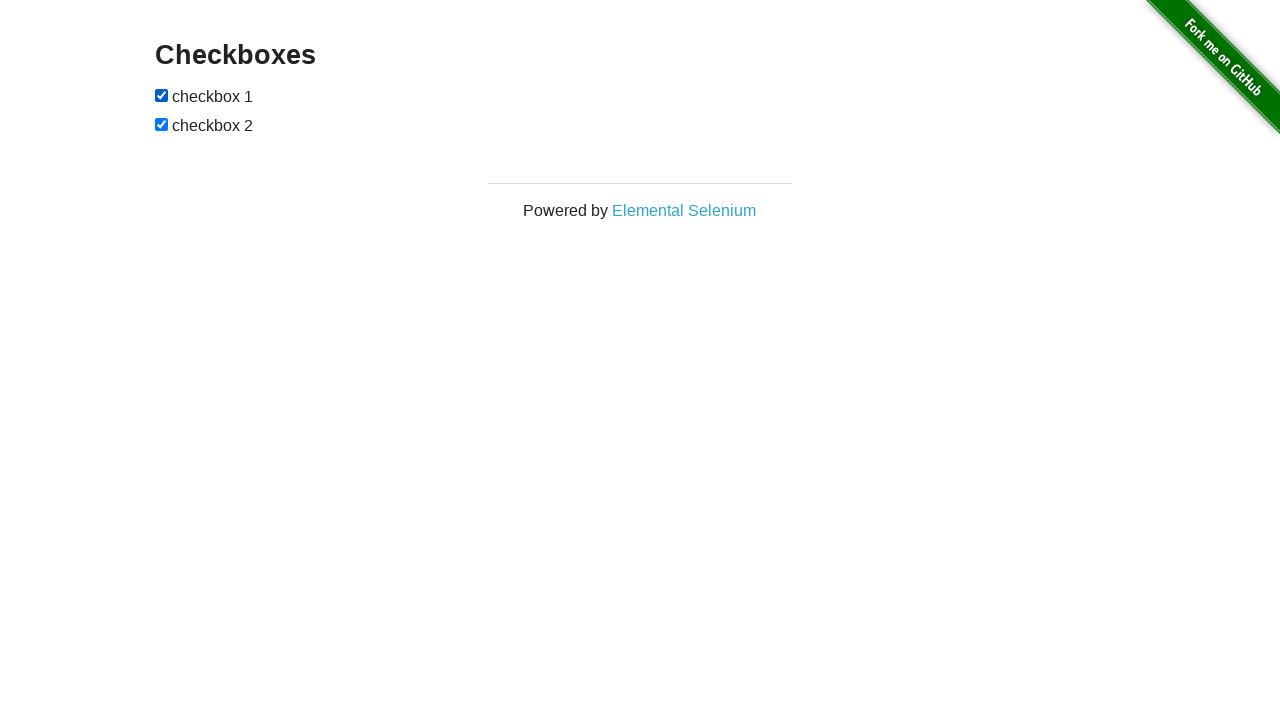

Second checkbox is already checked, skipping click
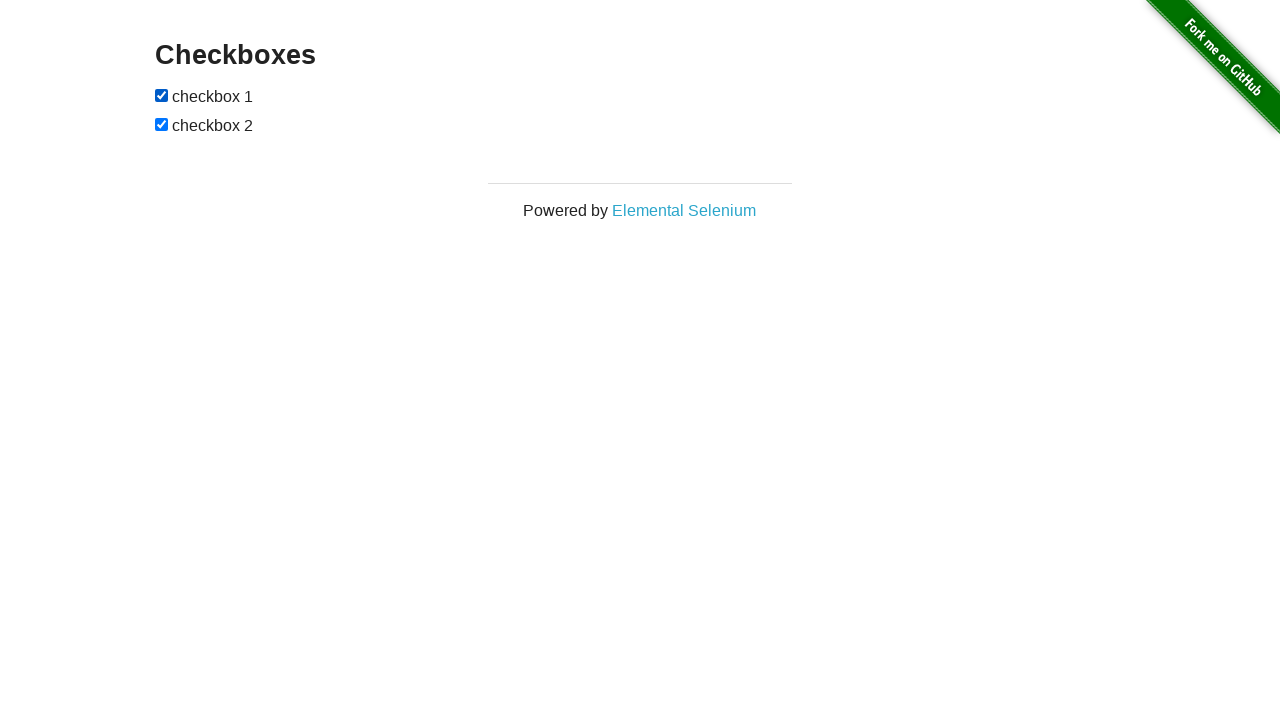

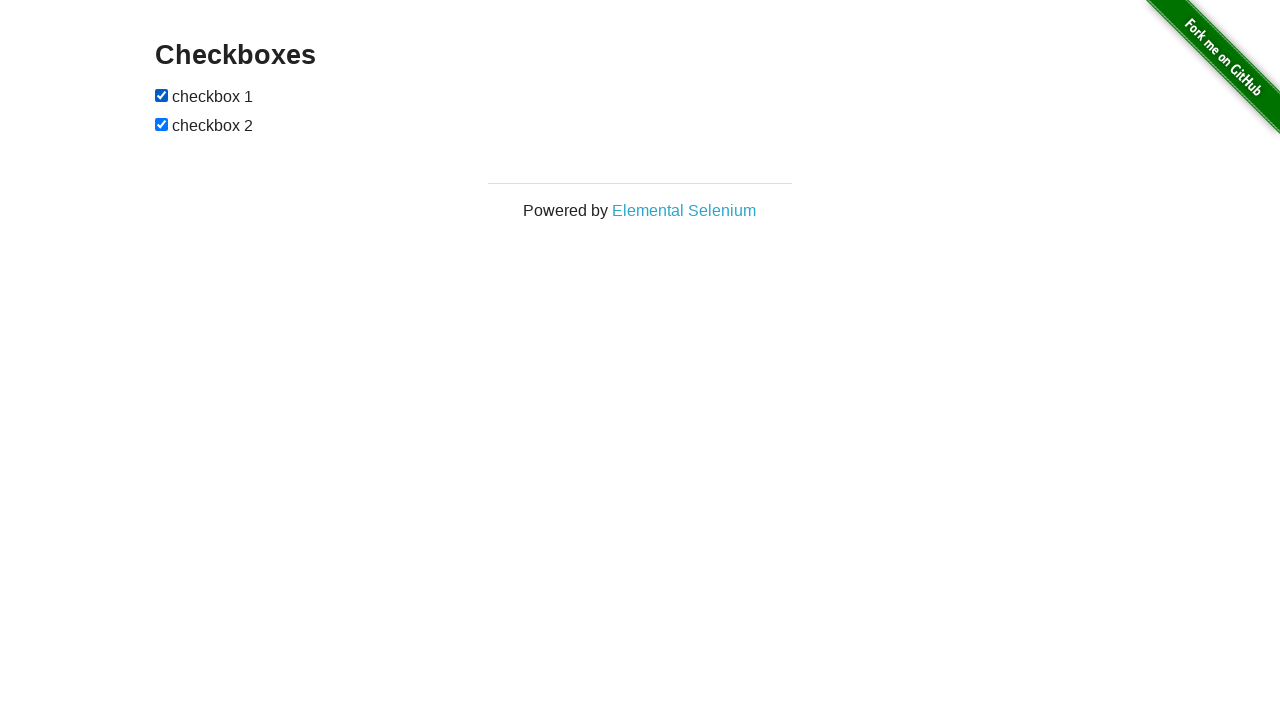